Tests a web form by filling a text input field with text and clicking the submit button, then verifies the success message is displayed

Starting URL: https://www.selenium.dev/selenium/web/web-form.html

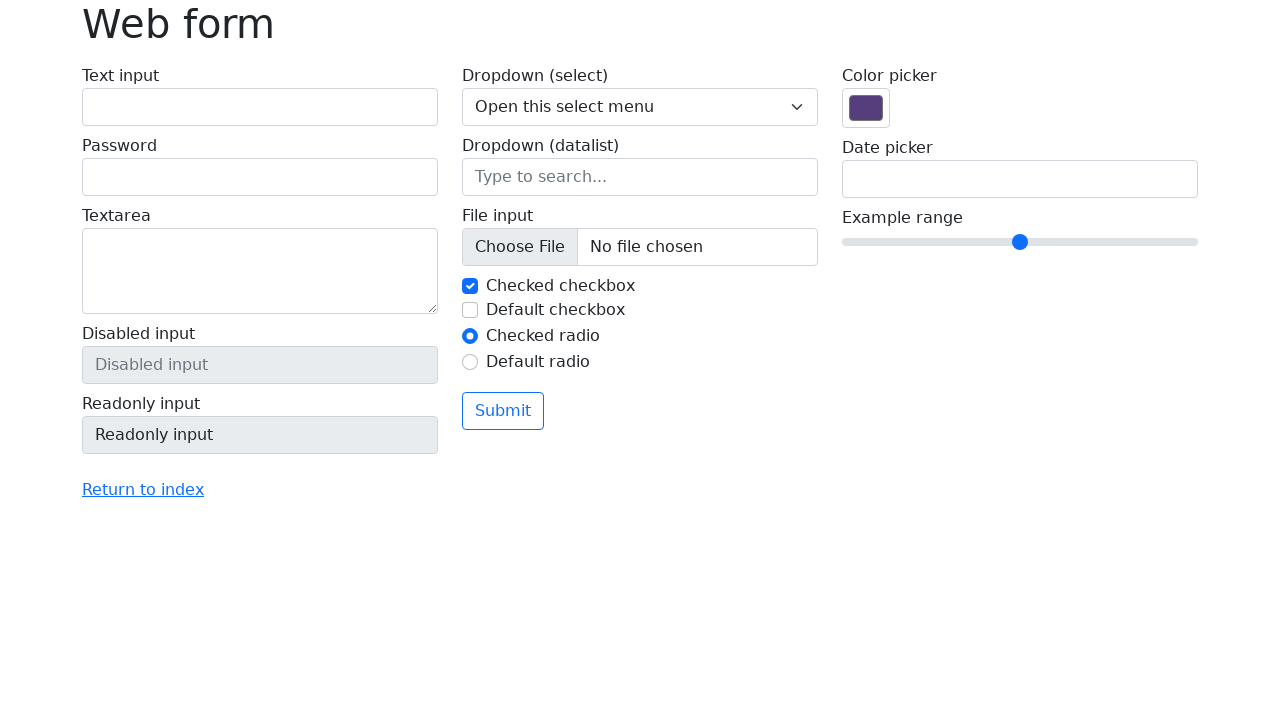

Verified page title is 'Web form'
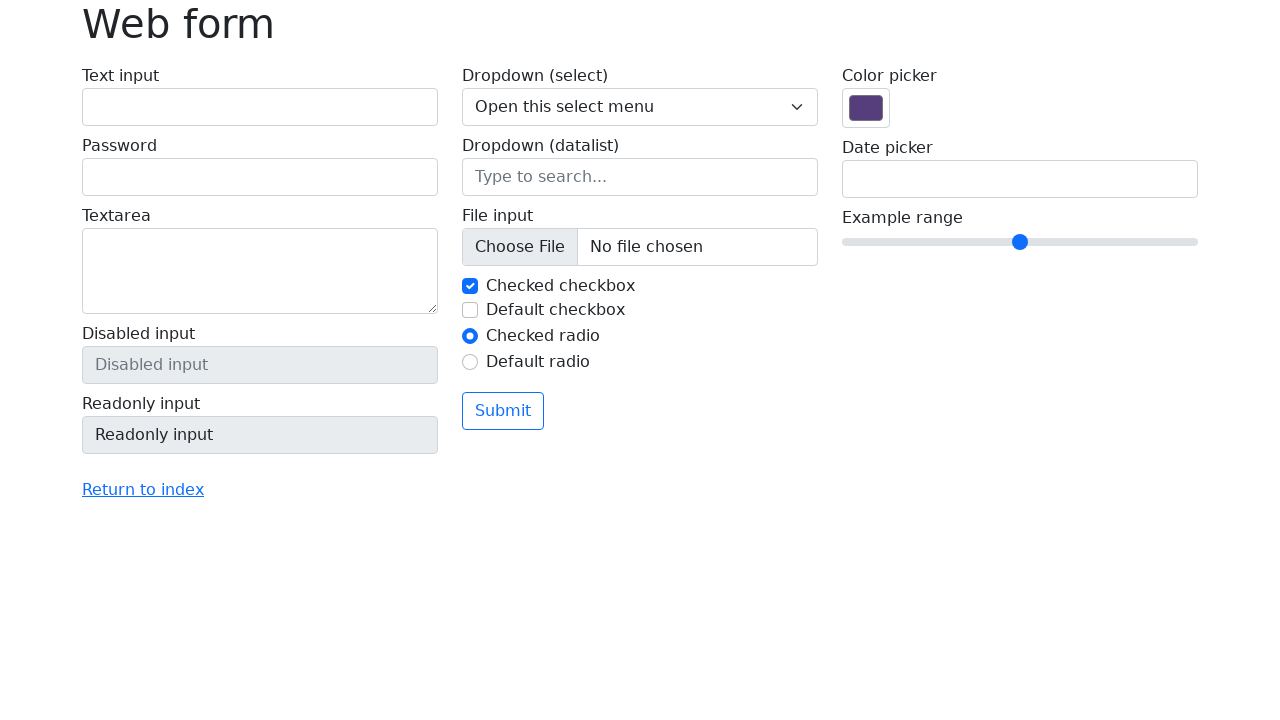

Filled text input field with 'Selenium' on input[name='my-text']
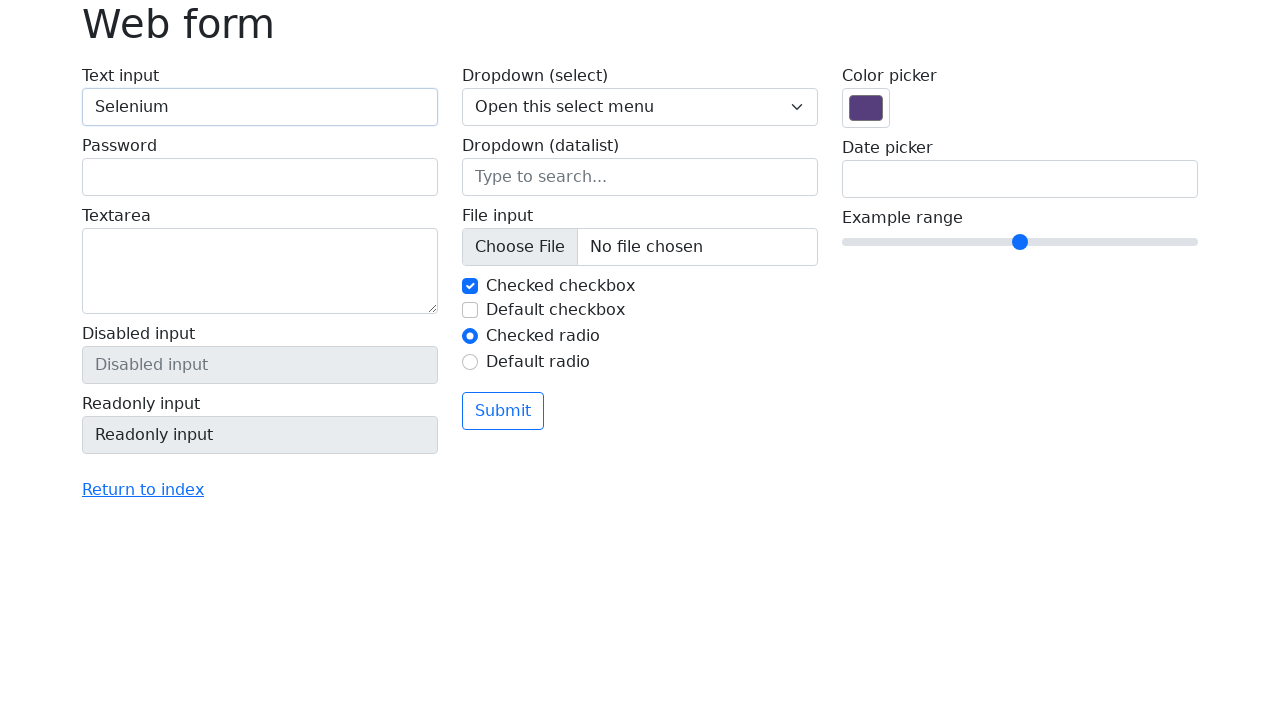

Clicked the submit button at (503, 411) on button
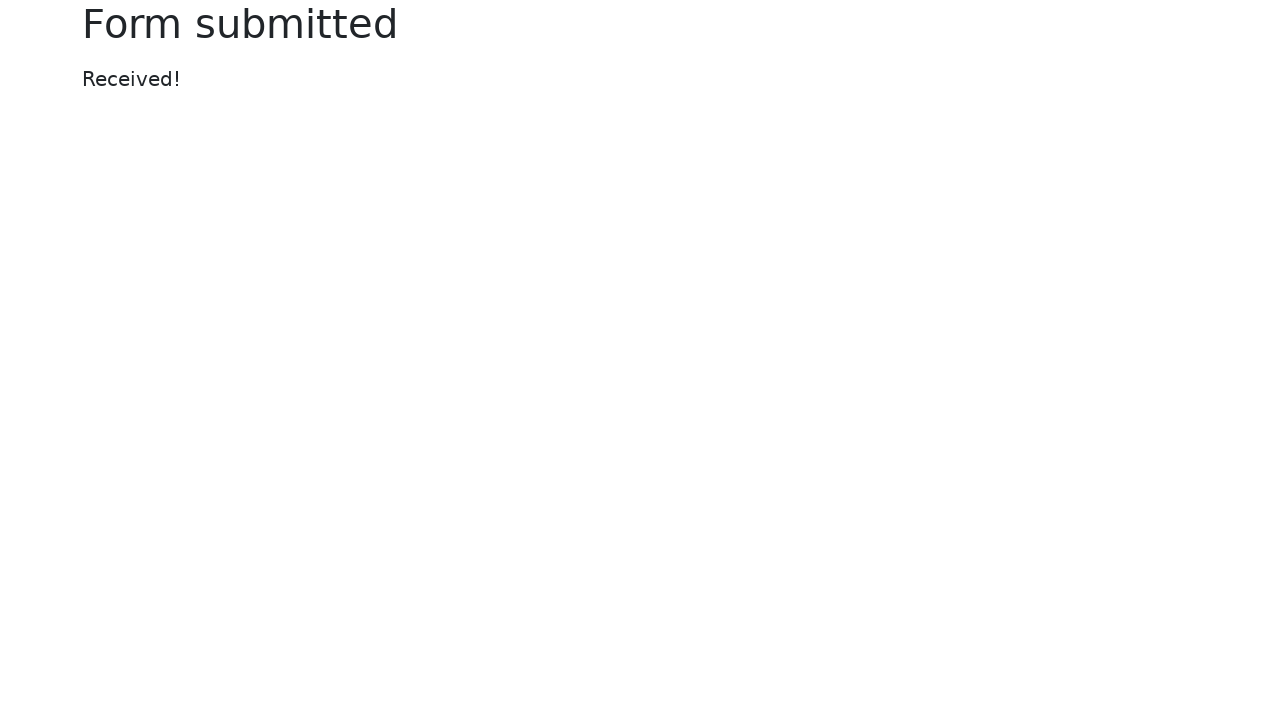

Located success message element
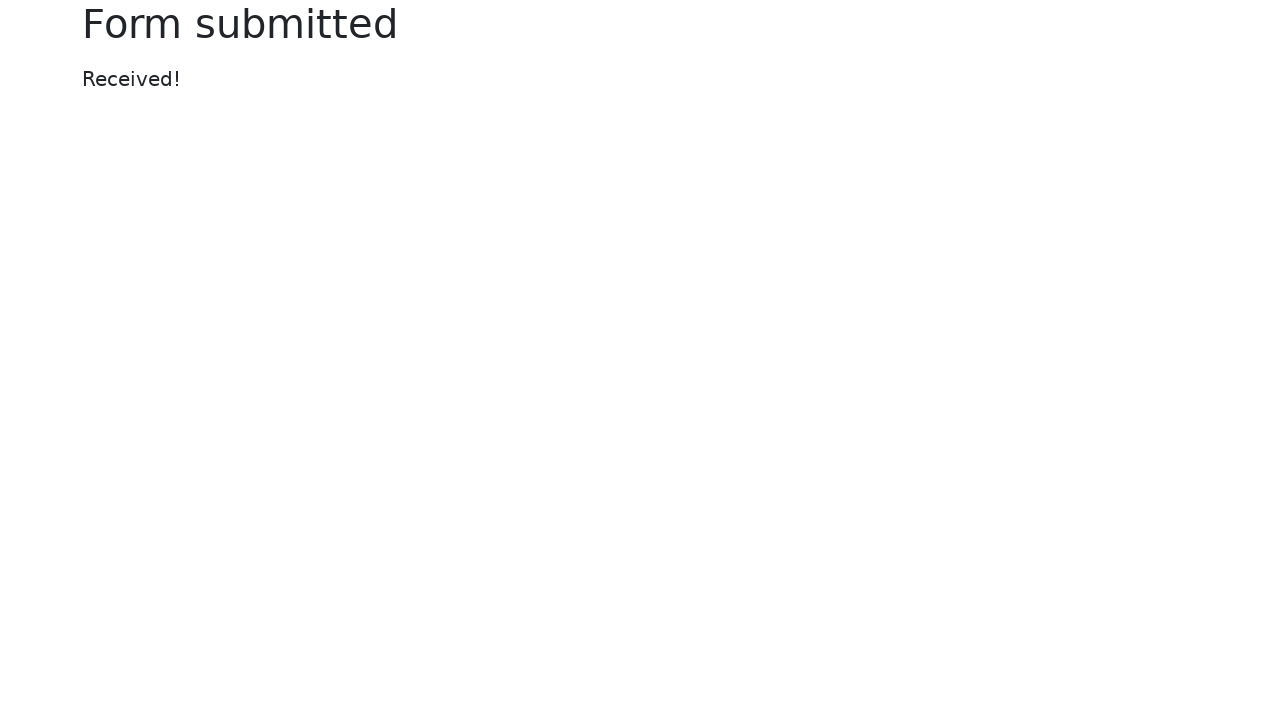

Verified success message displays 'Received!'
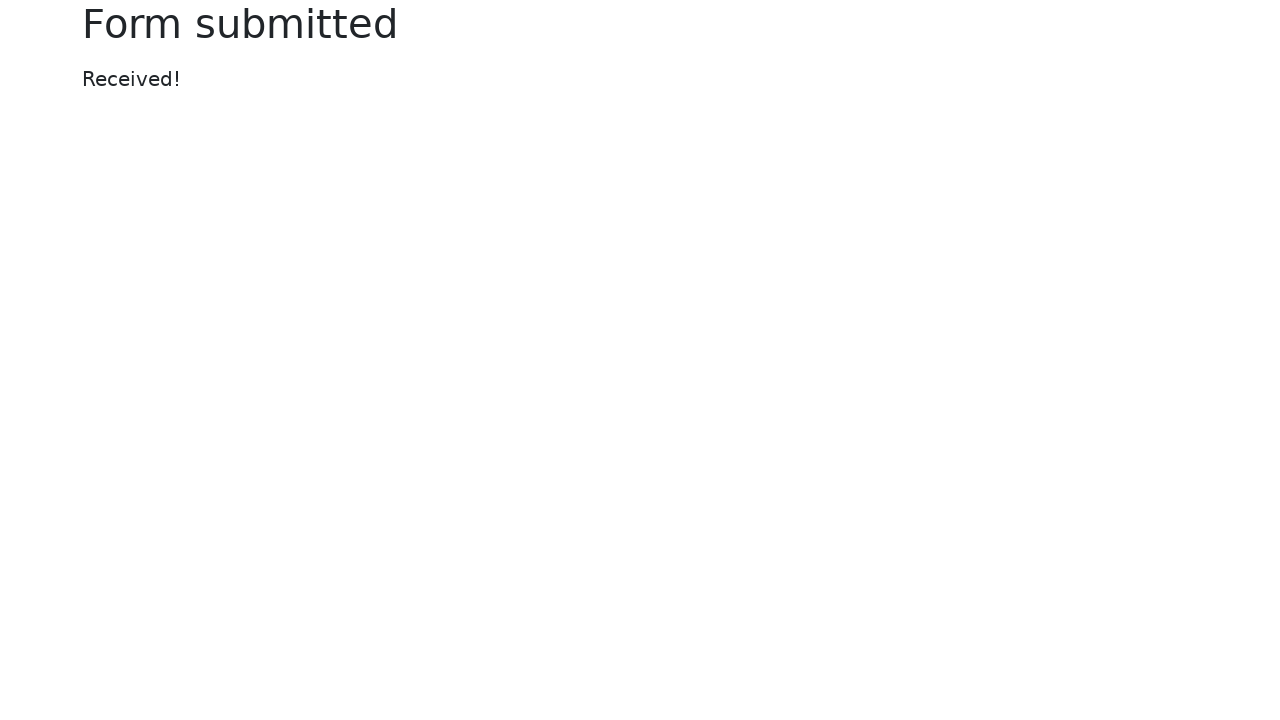

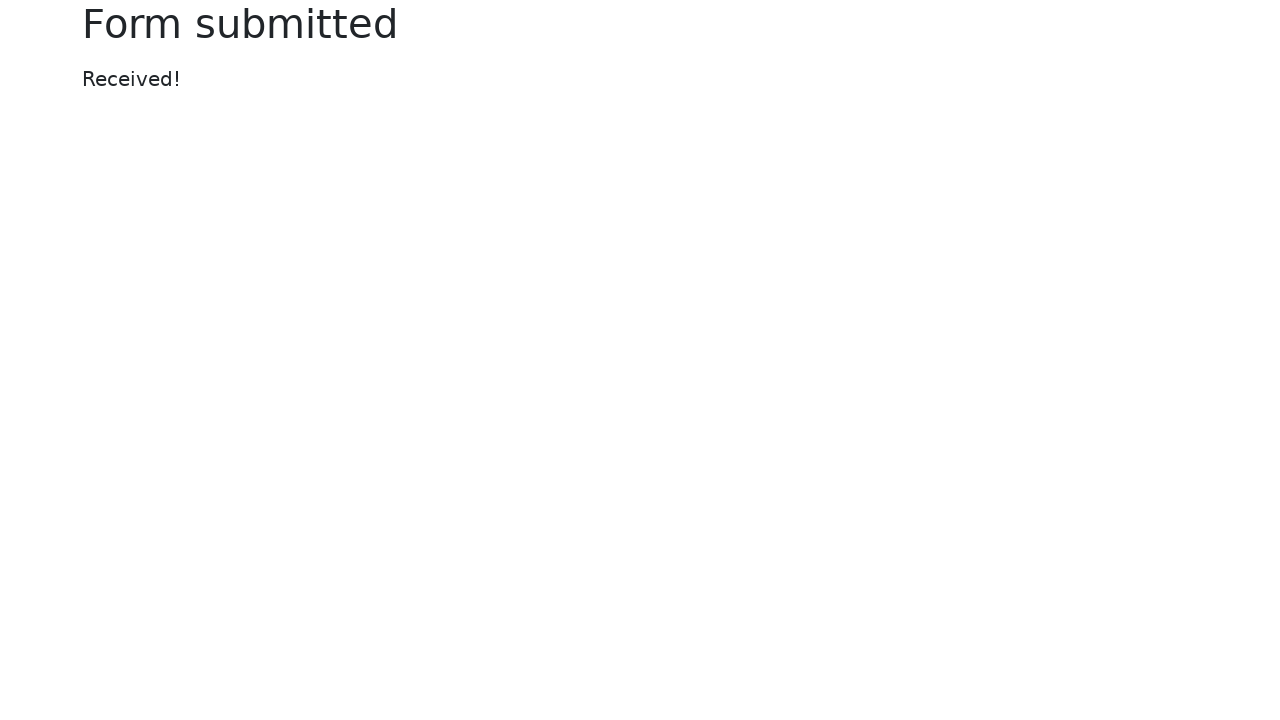